Tests HTML5 drag and drop by dragging column A to column B position and verifying the columns swap, then dragging back to verify they return to original positions

Starting URL: https://automationfc.github.io/drag-drop-html5/

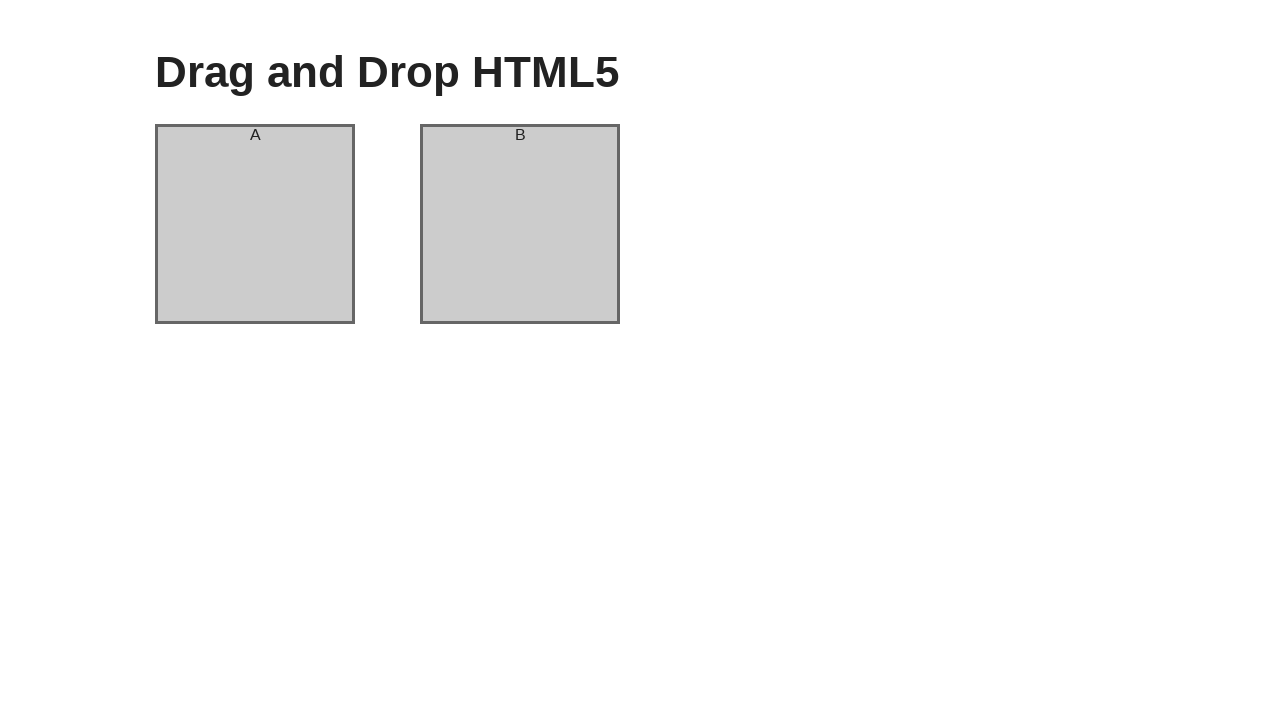

Waited for column A element to load
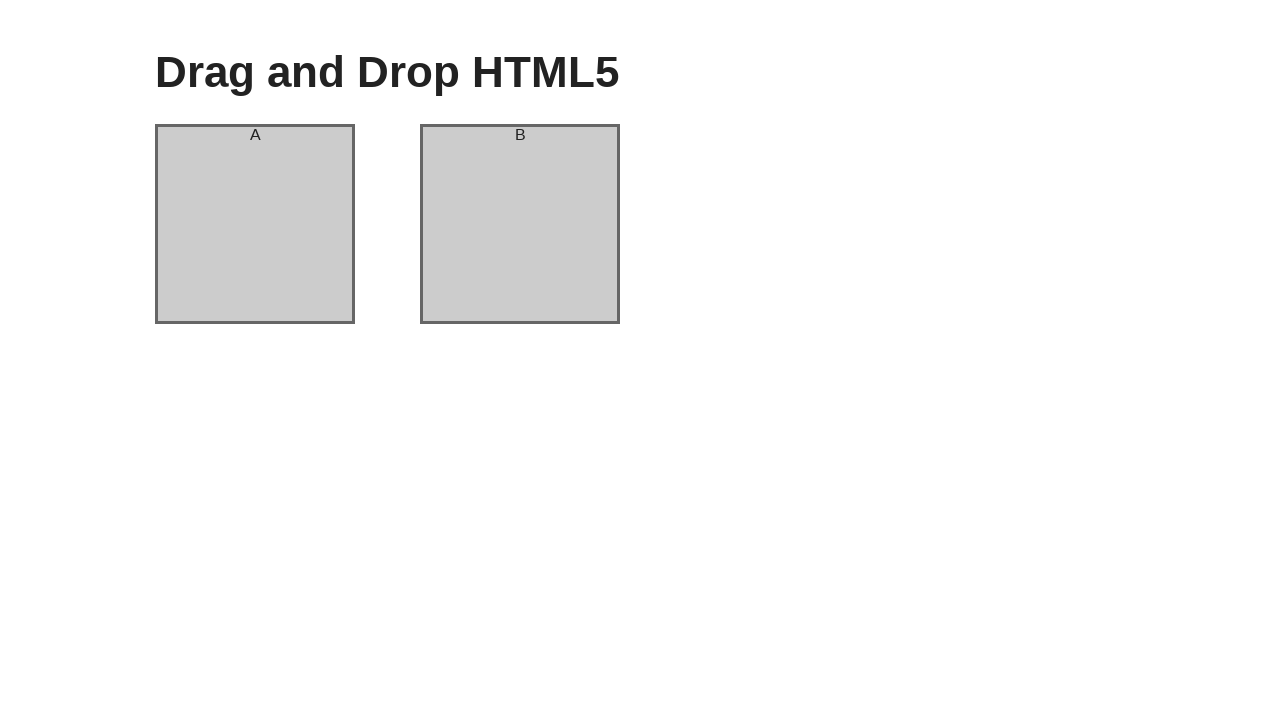

Waited for column B element to load
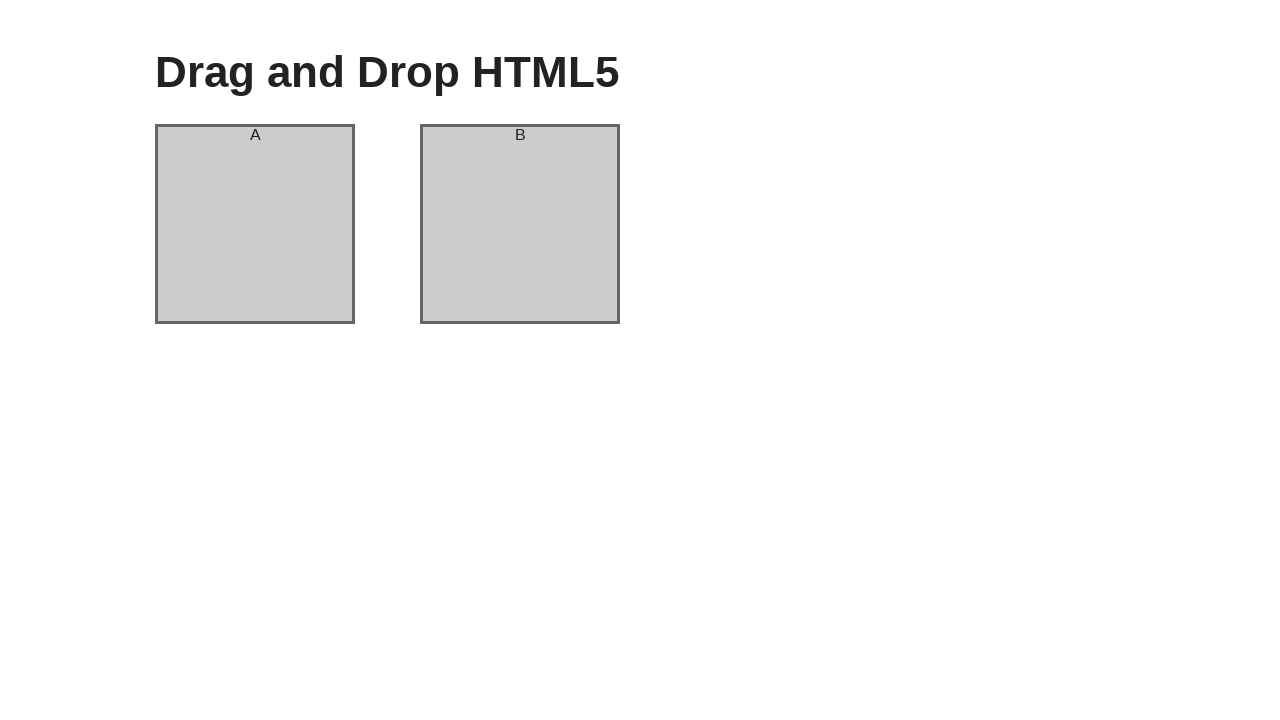

Located source (column A) and target (column B) elements
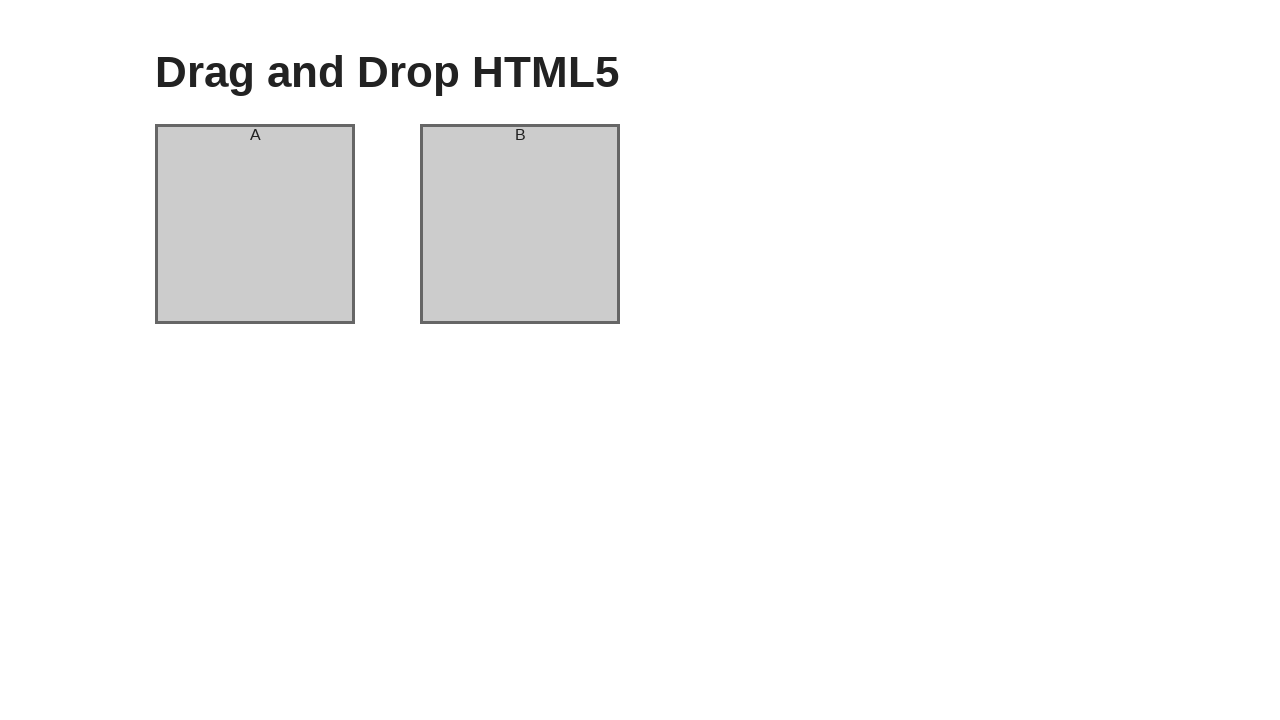

Dragged column A to column B position at (520, 224)
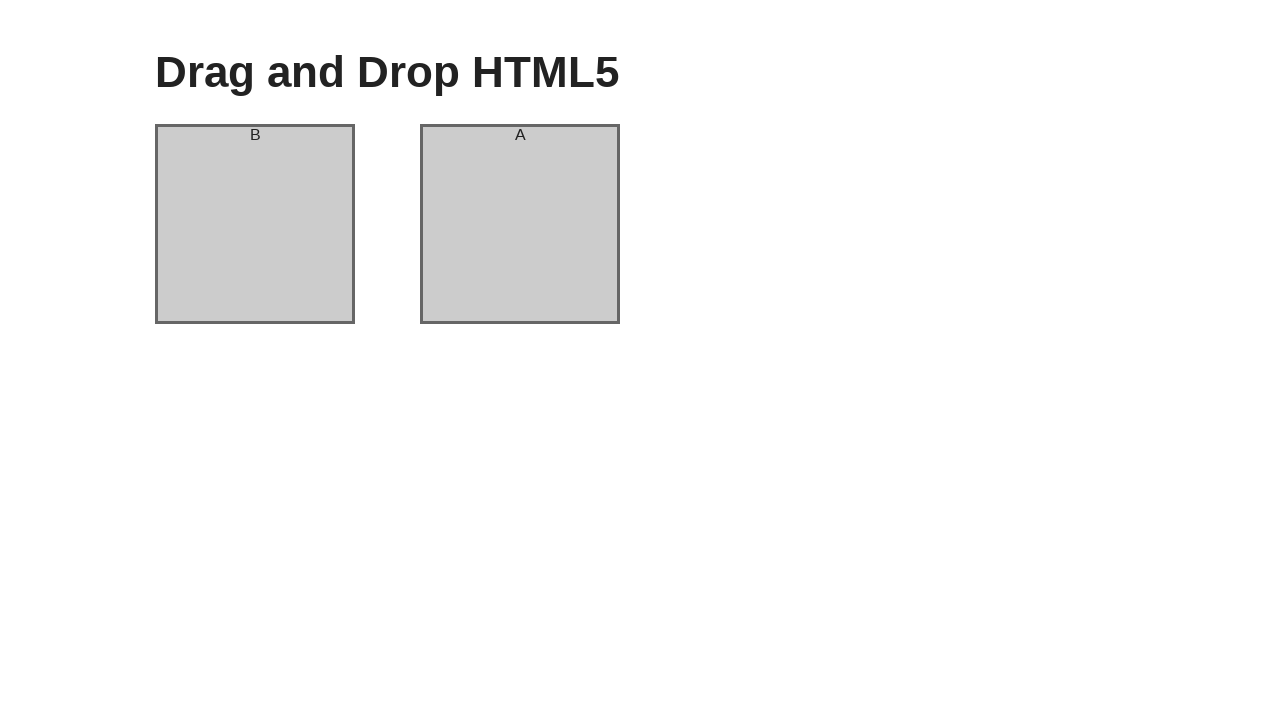

Verified columns swapped - column A now displays 'B'
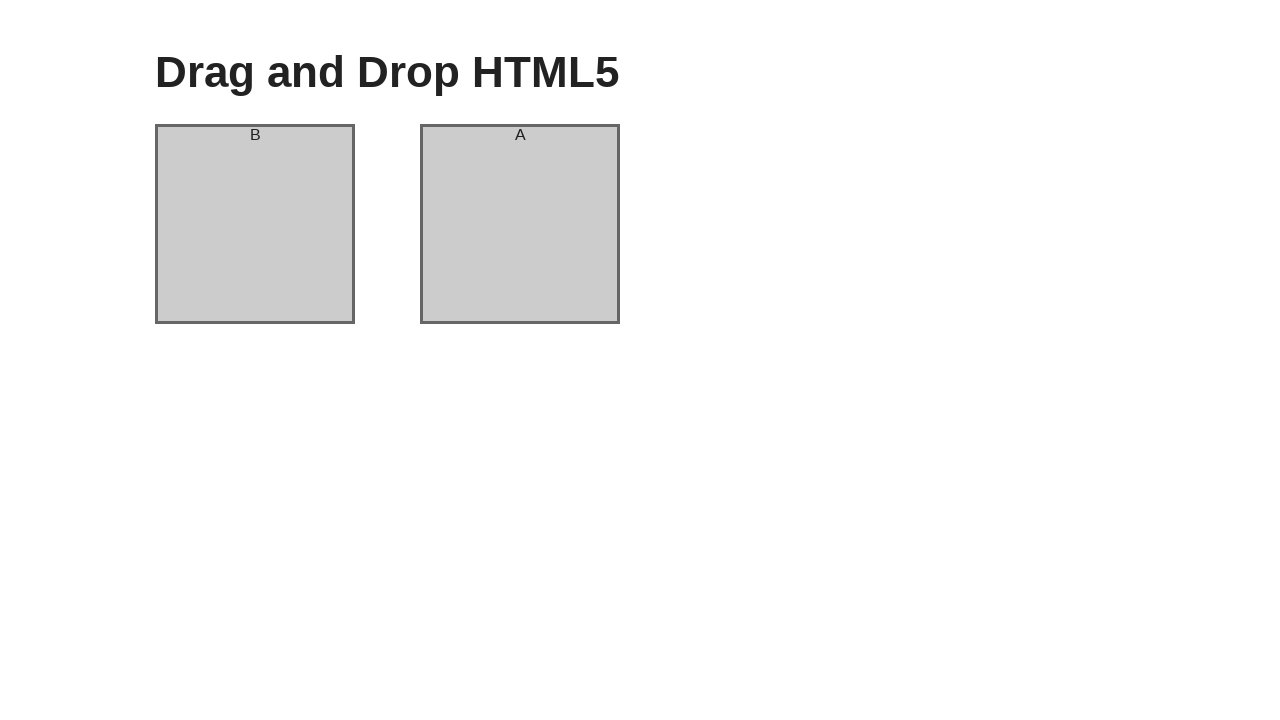

Dragged columns back to swap them again at (520, 224)
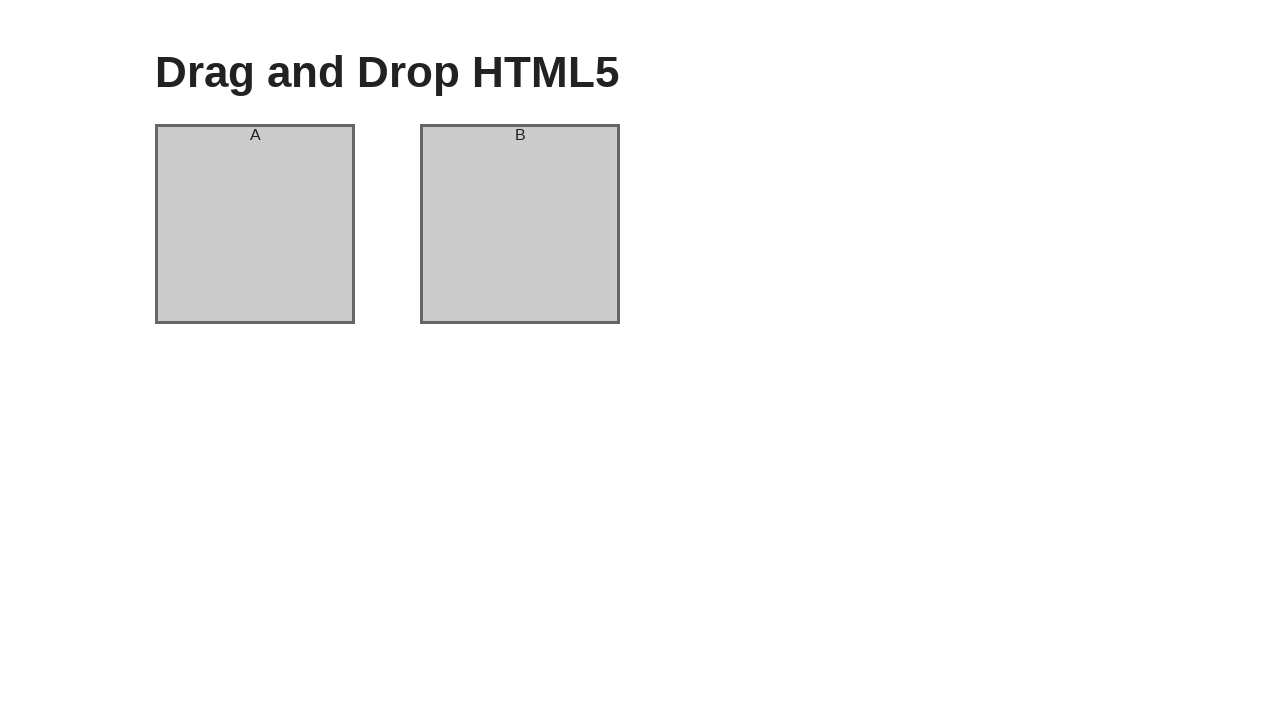

Verified columns returned to original positions - column A now displays 'A'
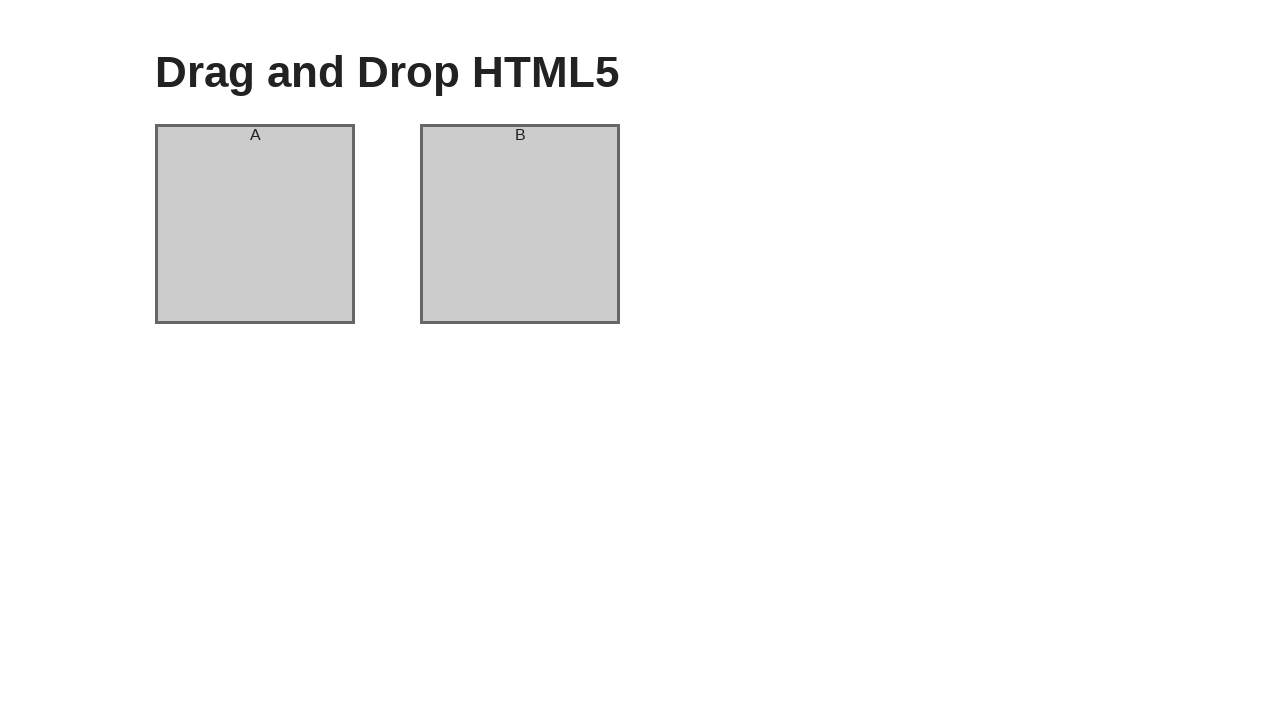

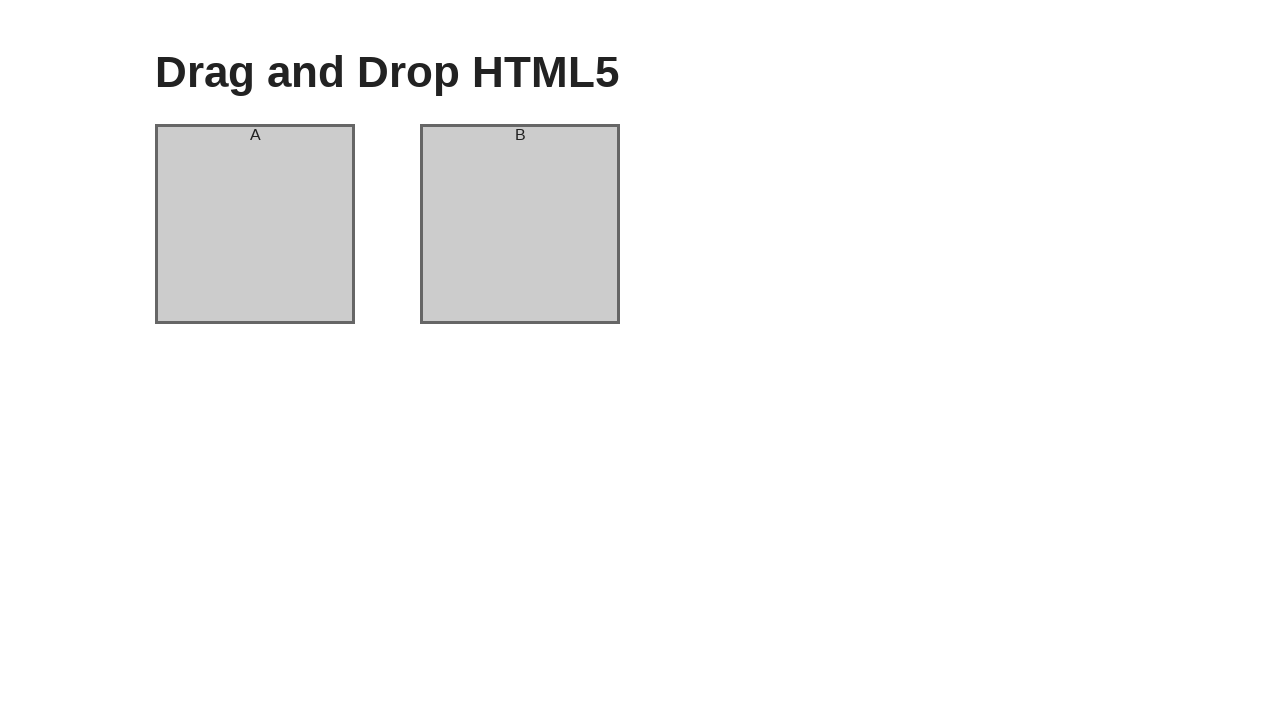